Tests dynamic element handling by adding and removing elements, verifying their presence and handling stale element exceptions

Starting URL: https://practice.cydeo.com/add_remove_elements/

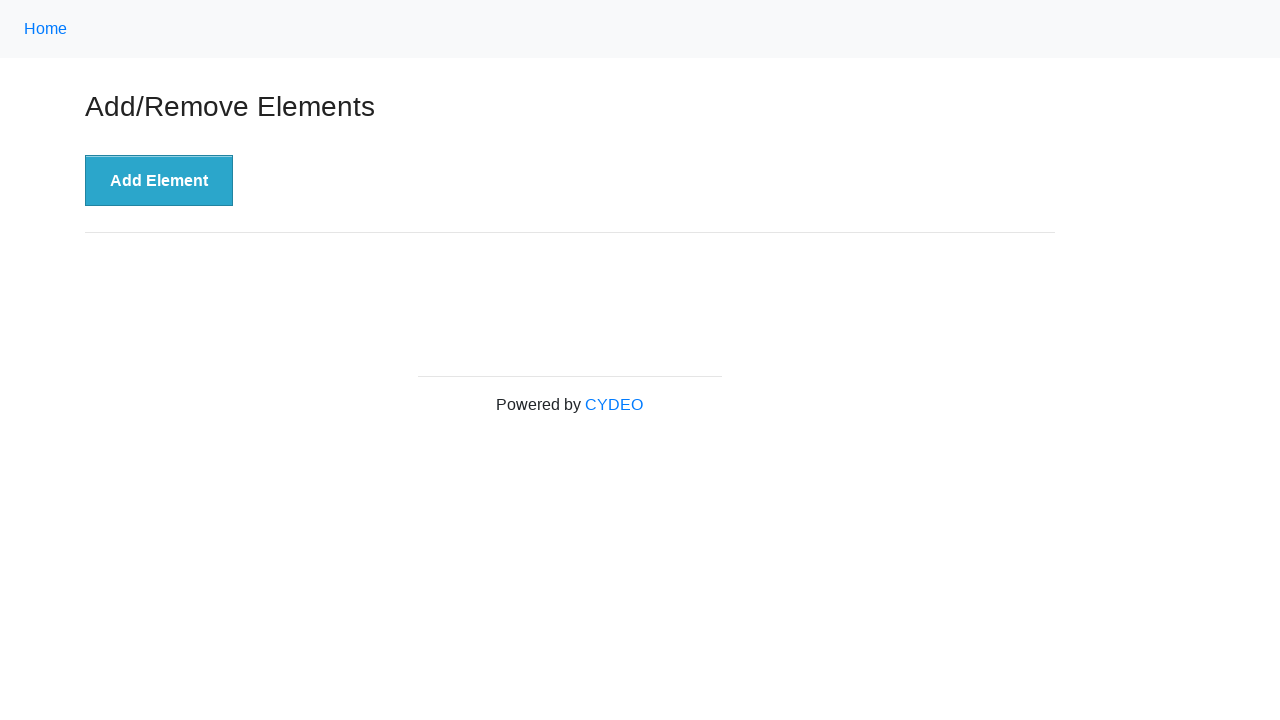

Clicked 'Add Element' button to create a new element at (159, 181) on xpath=//button[.='Add Element']
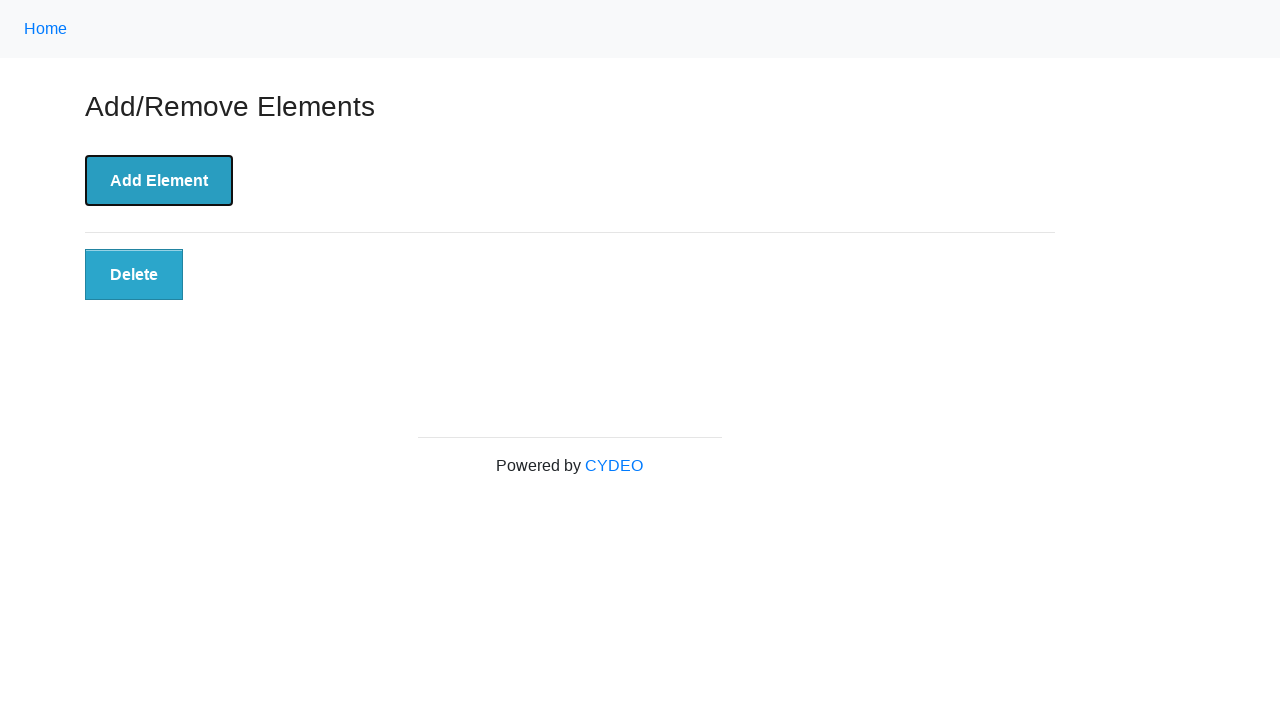

Located the Delete button element
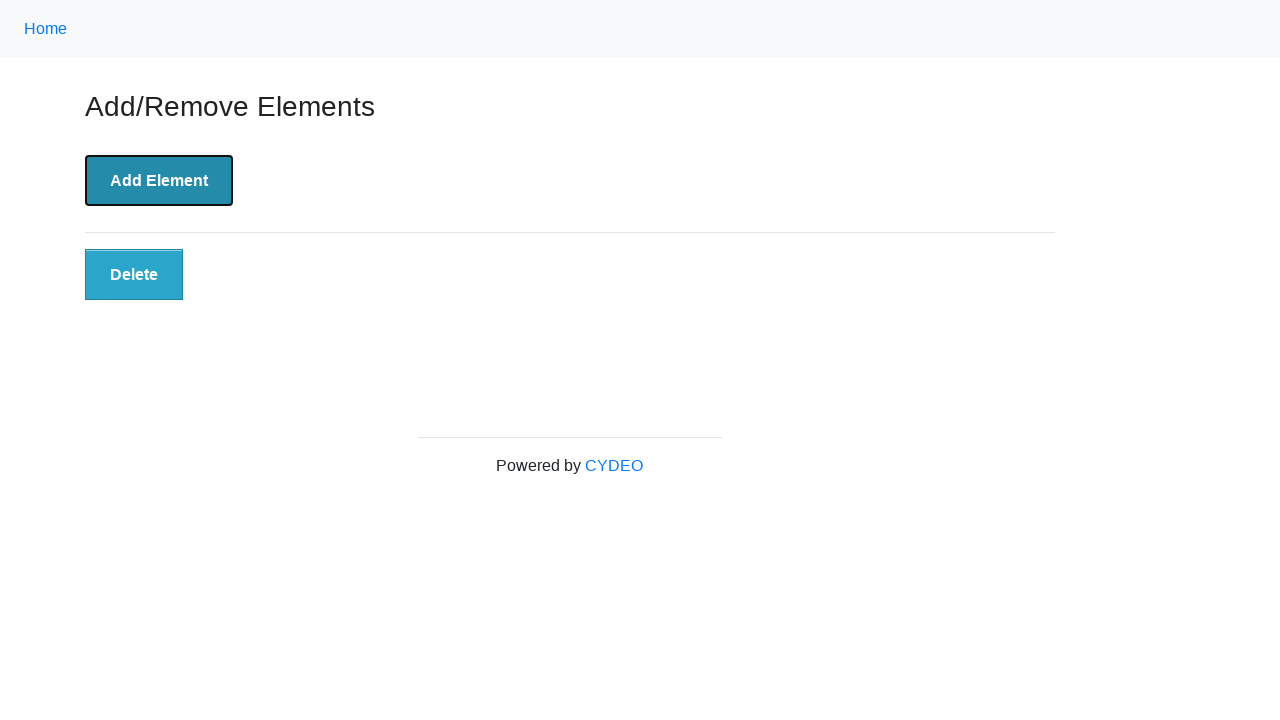

Verified Delete button is visible after element creation
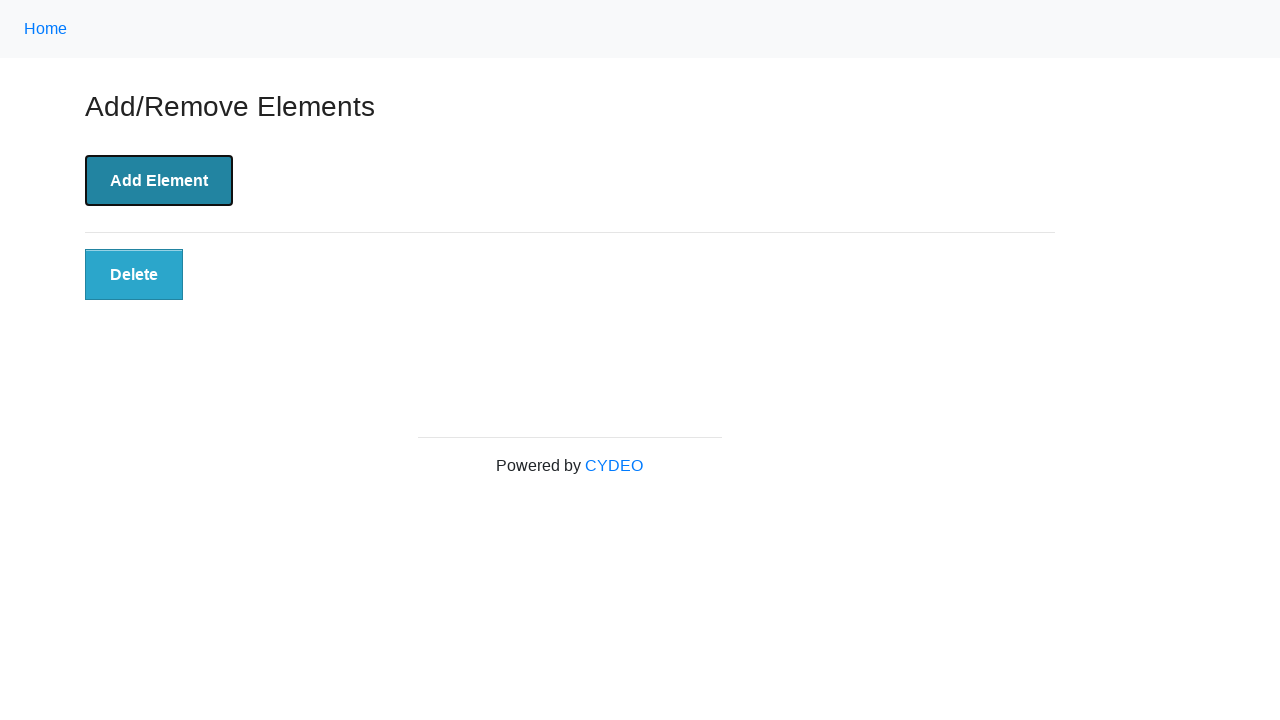

Clicked Delete button to remove the element at (134, 275) on xpath=//button[.='Delete']
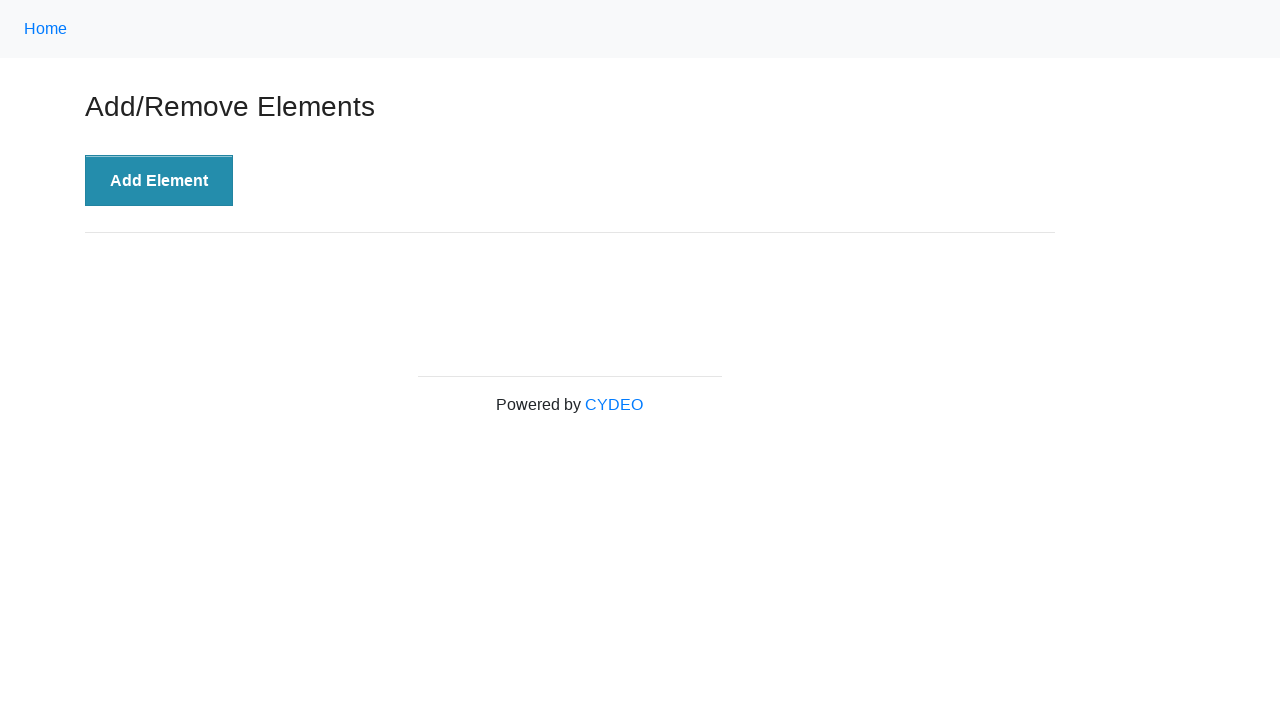

Verified Delete button is not visible after element removal
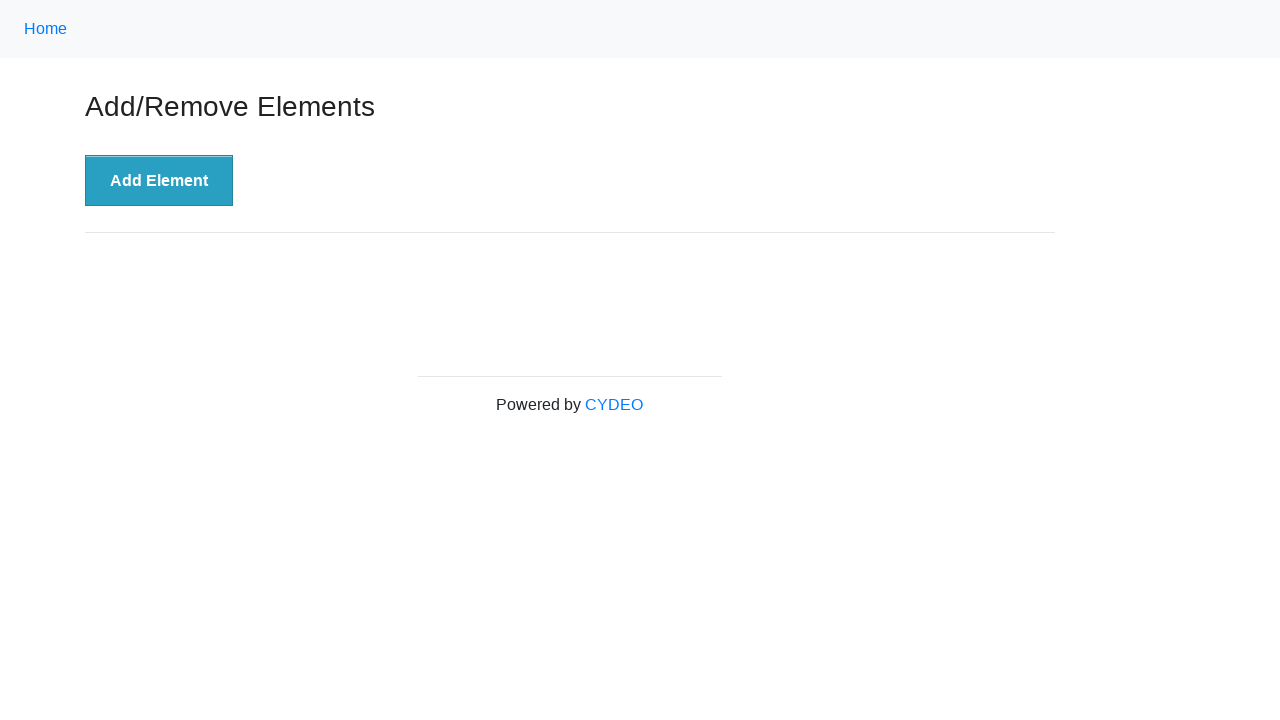

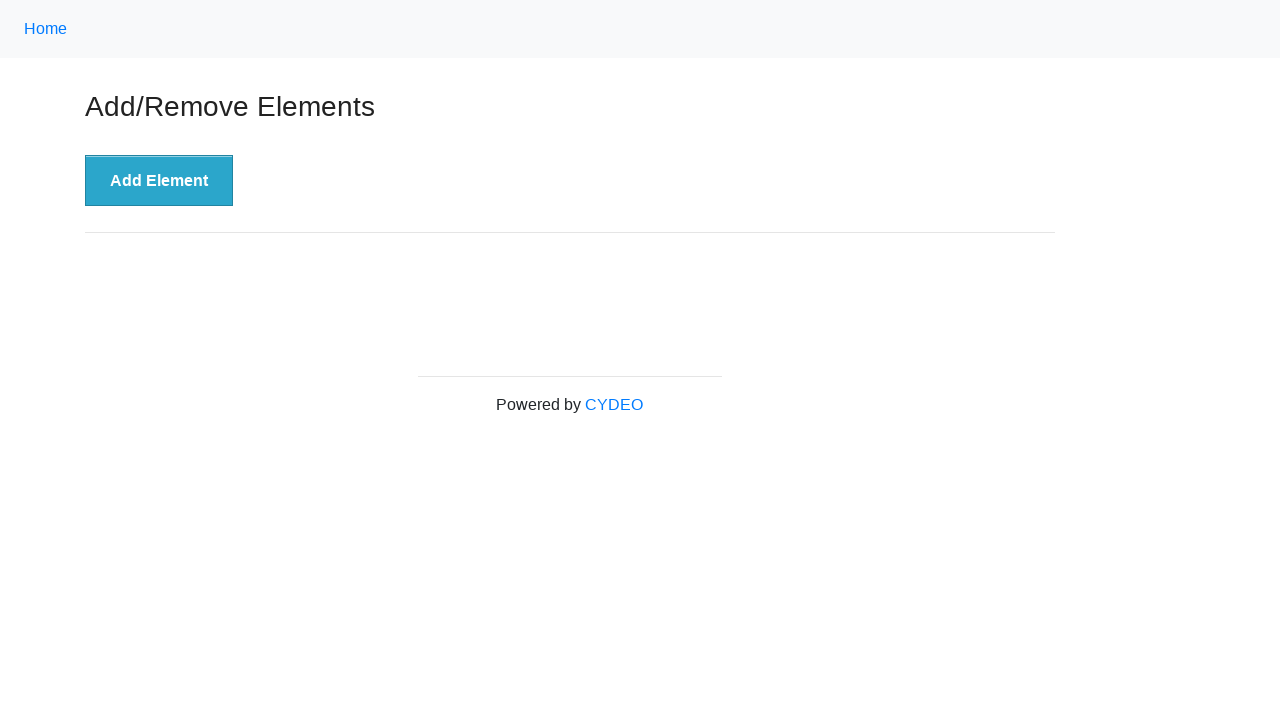